Tests navigation to The Internet homepage and clicks on the A/B Testing link to verify the page loads correctly

Starting URL: http://the-internet.herokuapp.com/

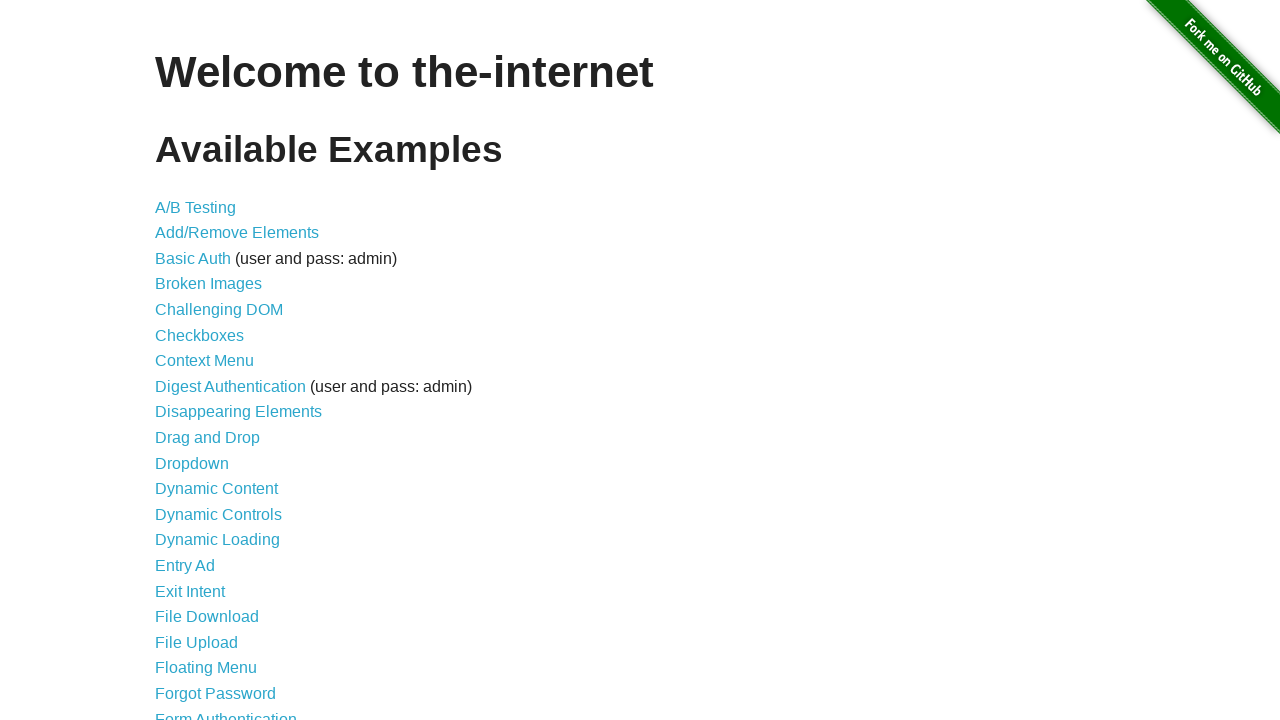

Verified page title is 'The Internet'
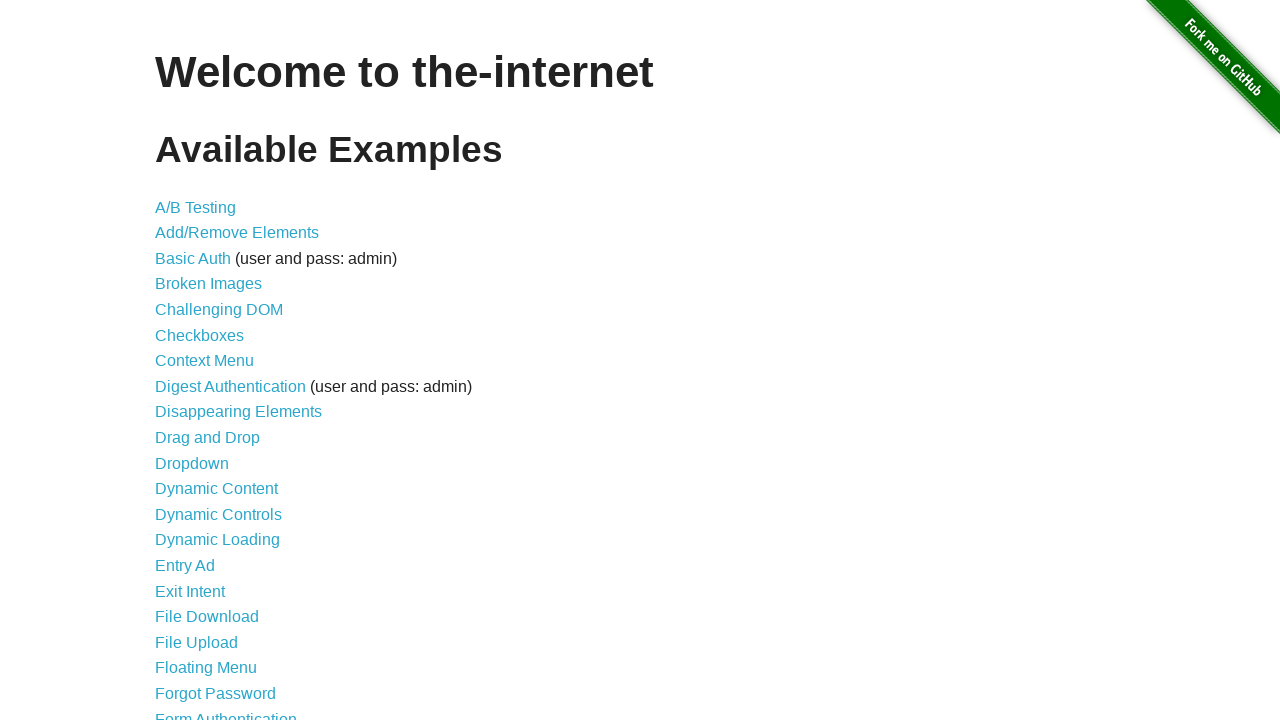

Clicked on A/B Testing link at (196, 207) on xpath=//*[@id='content']/ul/li[1]/a
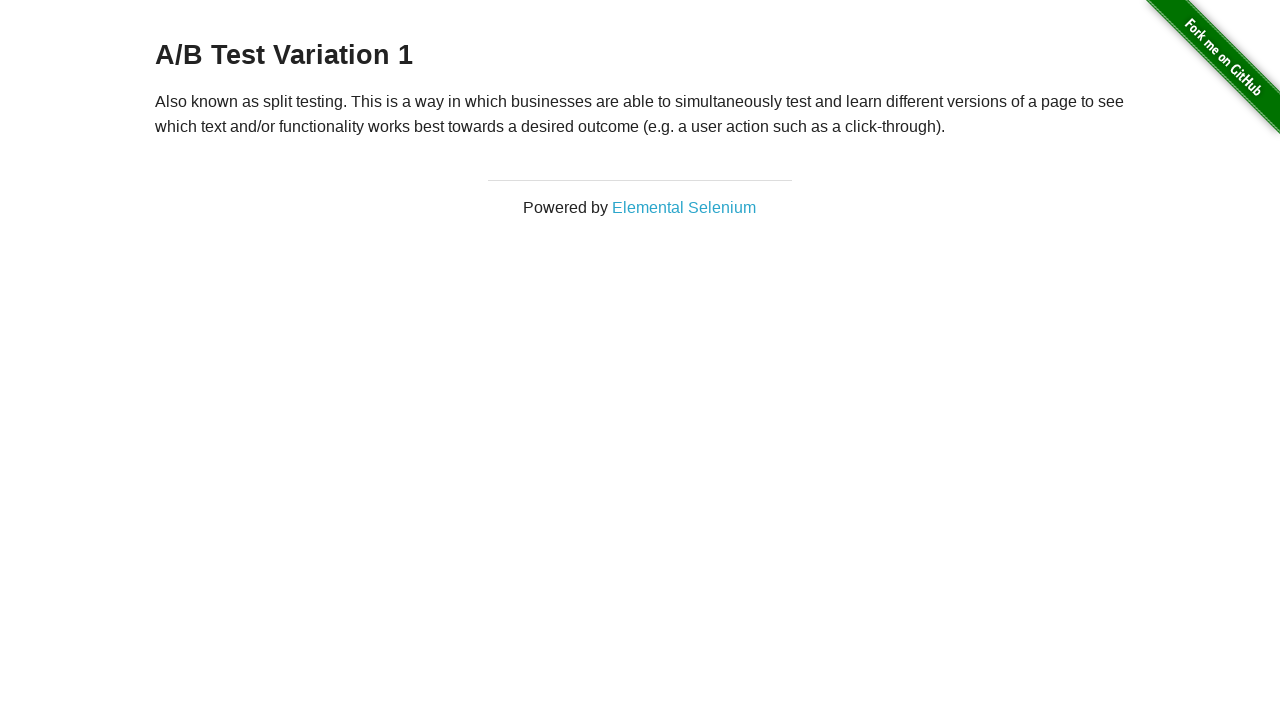

Navigation completed and page loaded
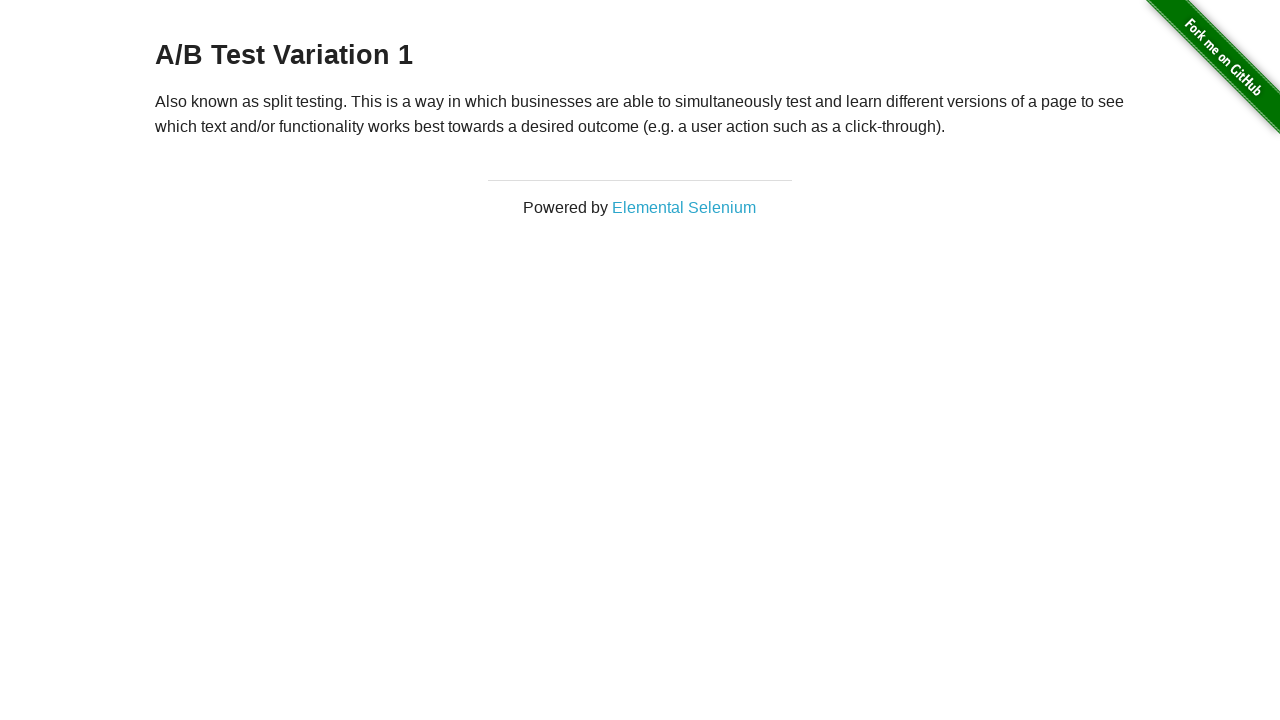

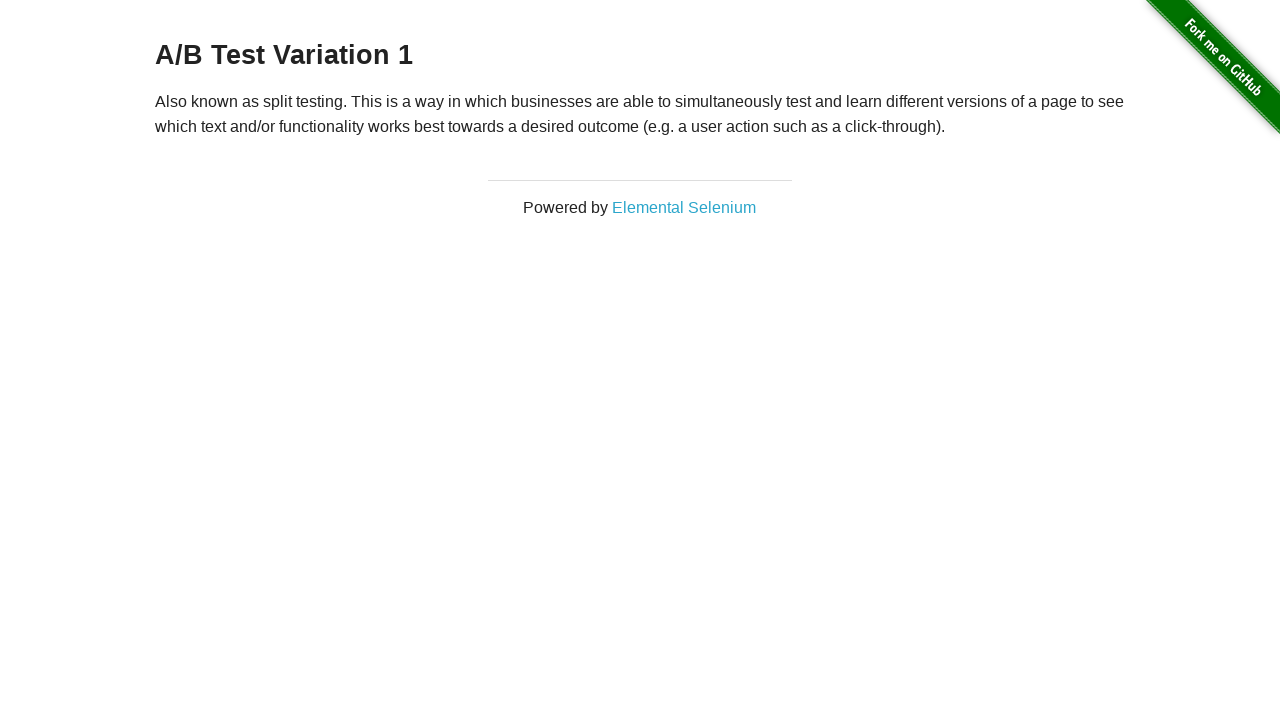